Tests mouse interaction actions on jQueryUI demo page by hovering over a menu element and performing a right-click (context click) action on it.

Starting URL: https://jqueryui.com/droppable/

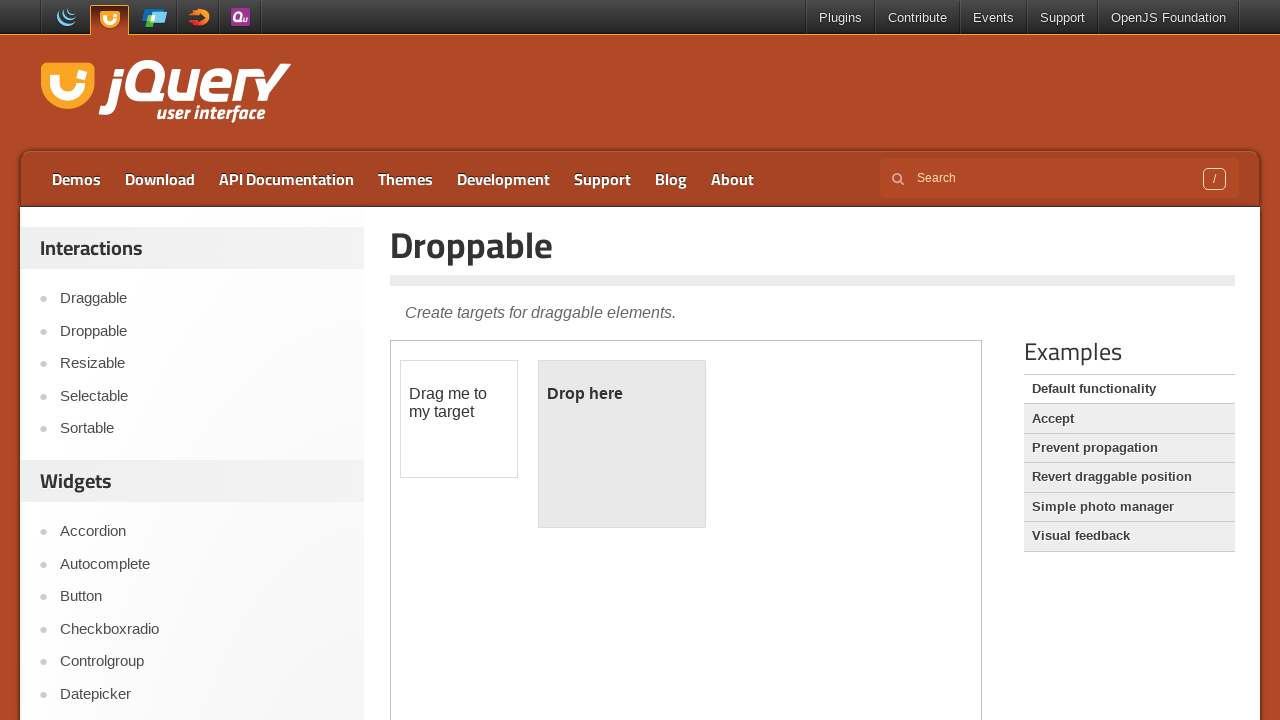

Waited for page to load (networkidle state)
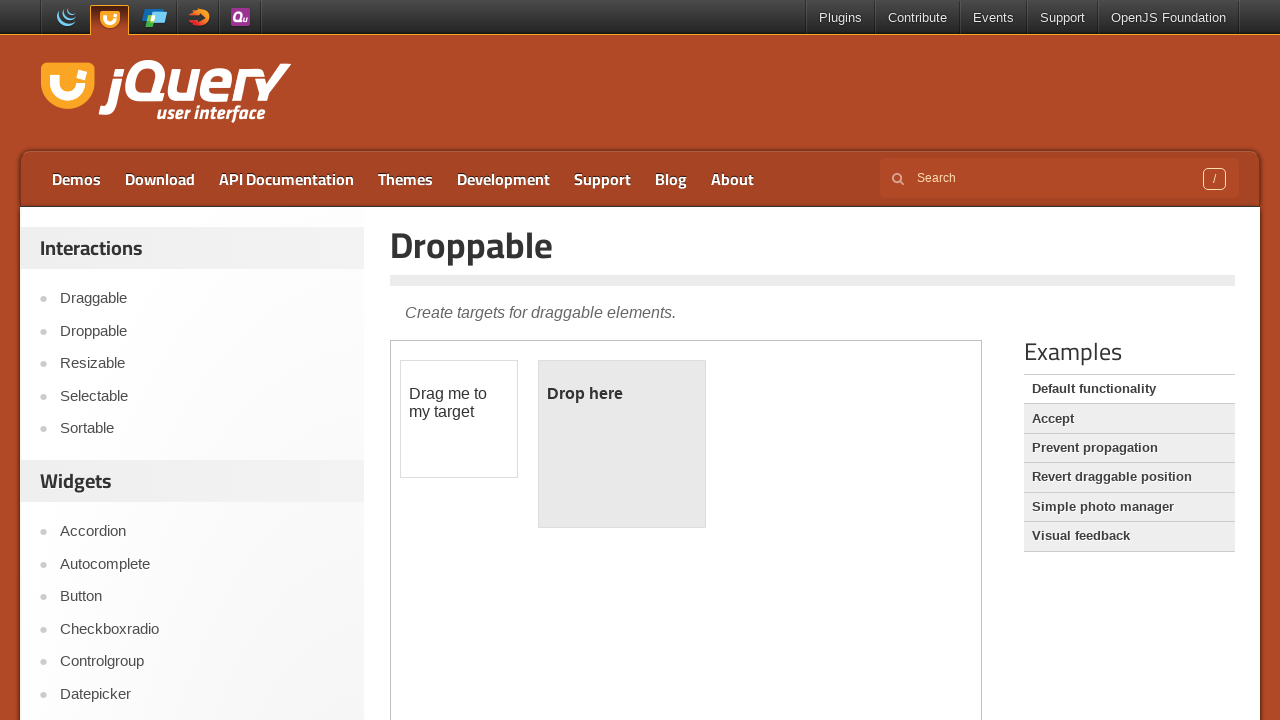

Located menu element (Demos link) in top navigation
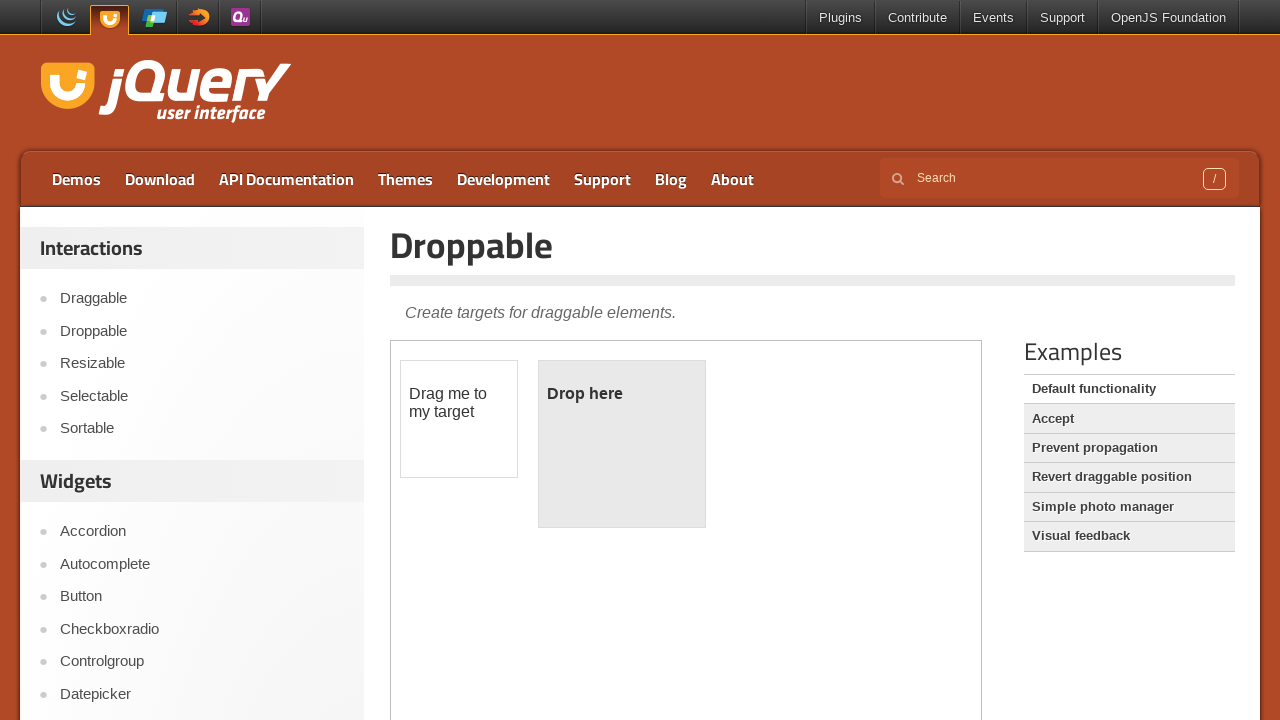

Hovered over menu element at (76, 179) on xpath=.//*[@id='menu-top']/li[1]/a
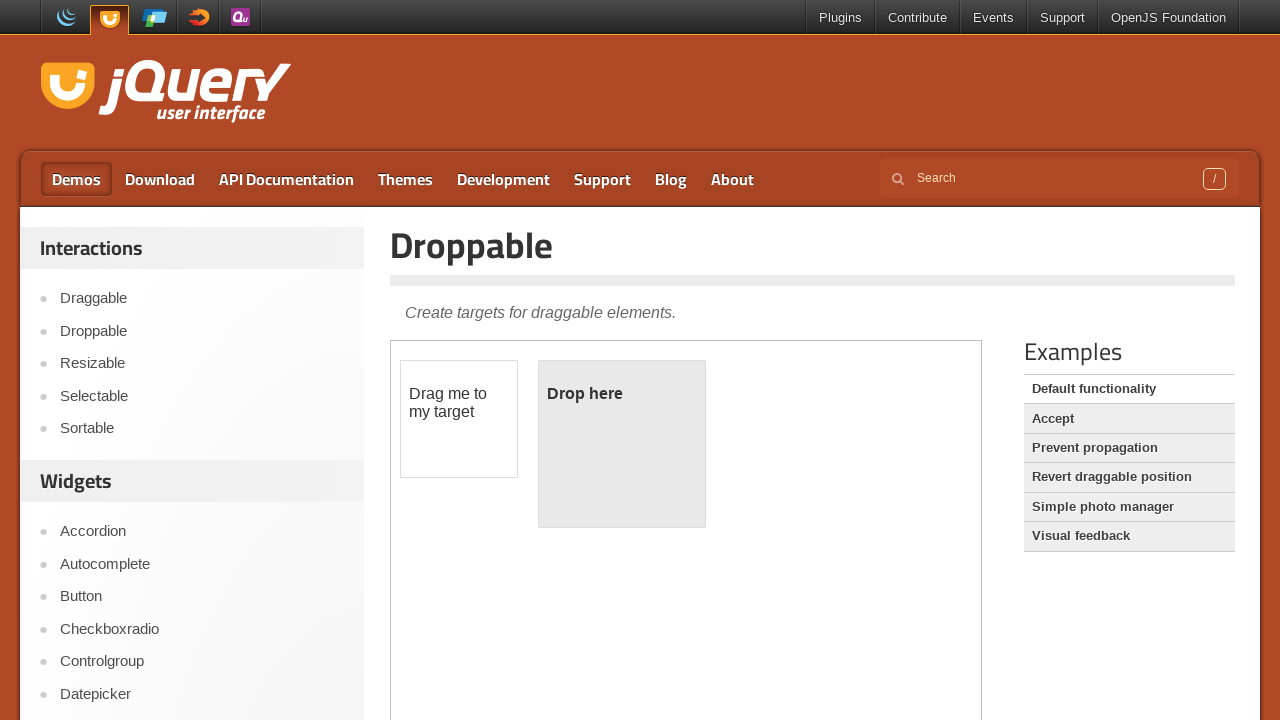

Right-clicked (context click) on menu element at (76, 179) on xpath=.//*[@id='menu-top']/li[1]/a
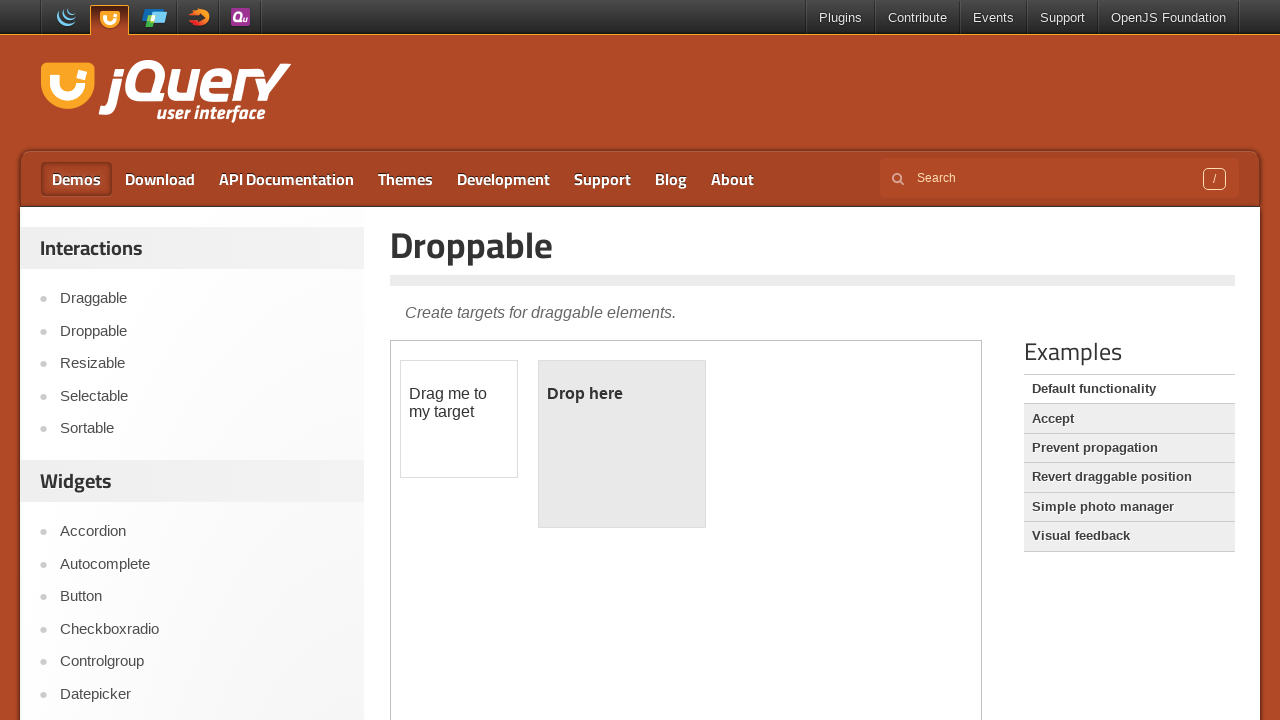

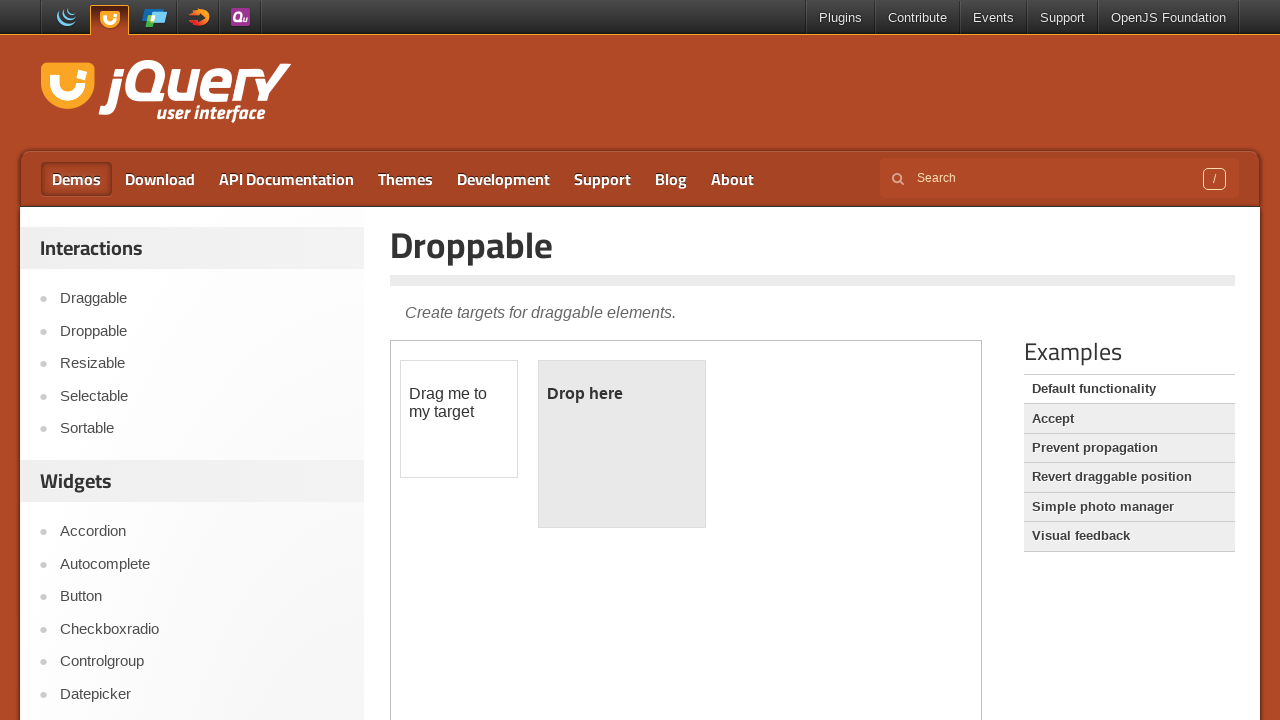